Navigates to the Selenium Playground Table Sort Search Demo page, enters "New York" in the search box to filter table rows, and waits for the filtered results to display.

Starting URL: https://www.lambdatest.com/selenium-playground/table-sort-search-demo

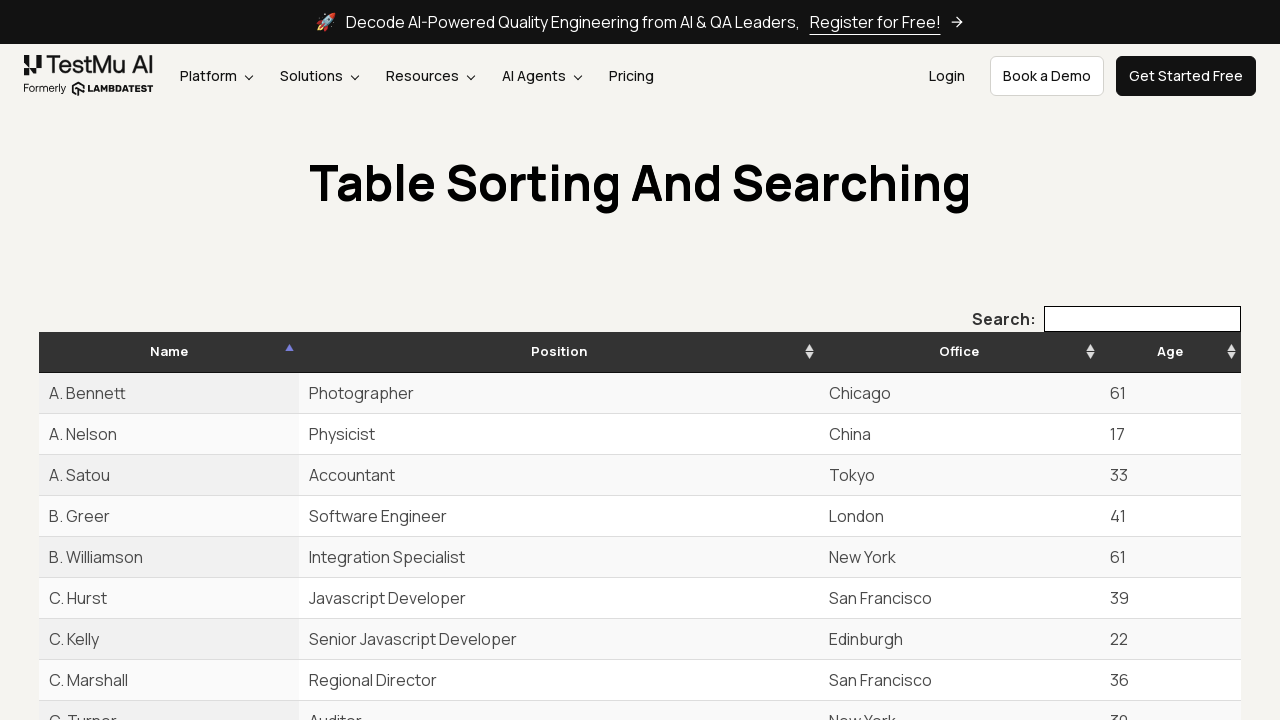

Table loaded on Selenium Playground Table Sort Search Demo page
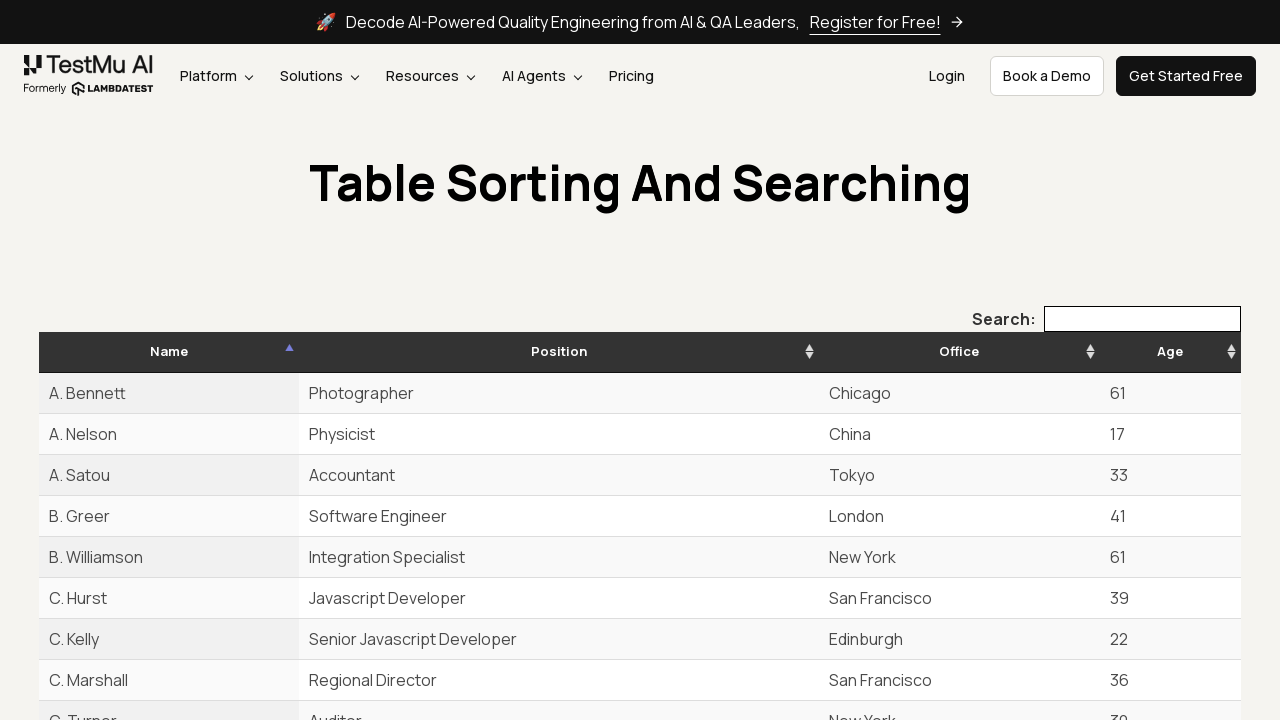

Entered 'New York' in the search field on input[type='search']
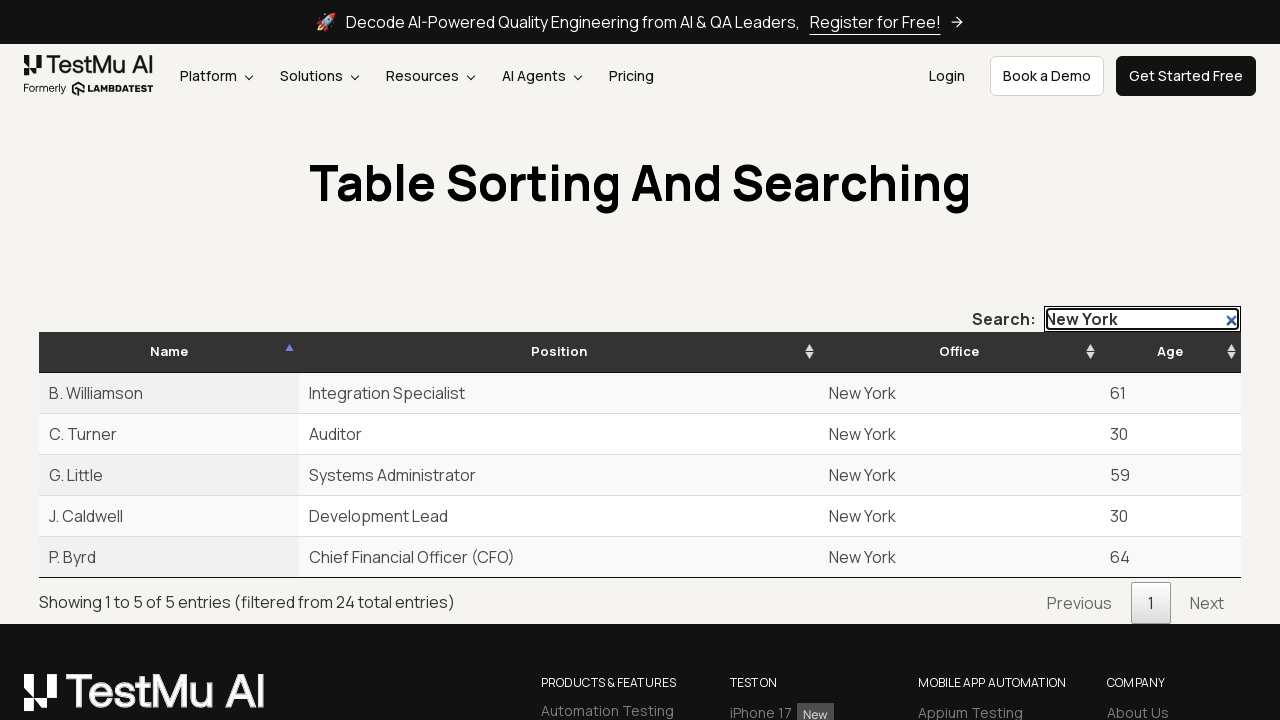

Waited for table filtering to complete
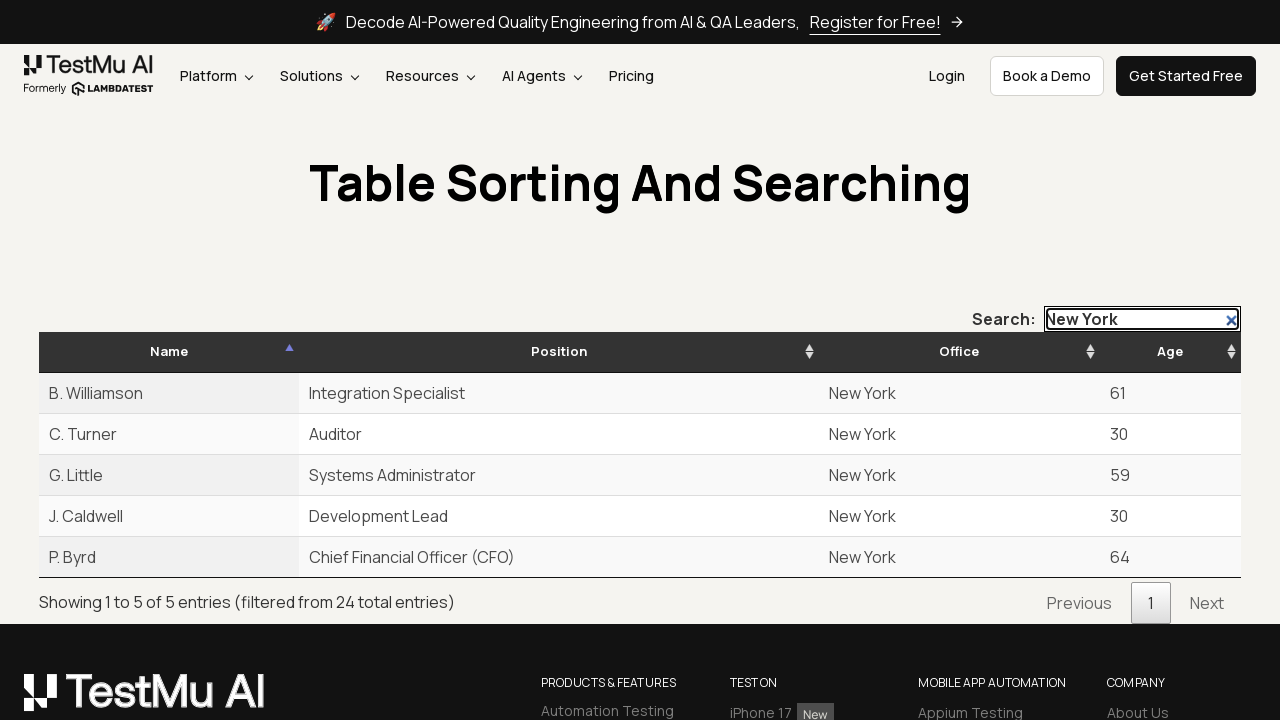

Filtered table results displaying rows containing 'New York'
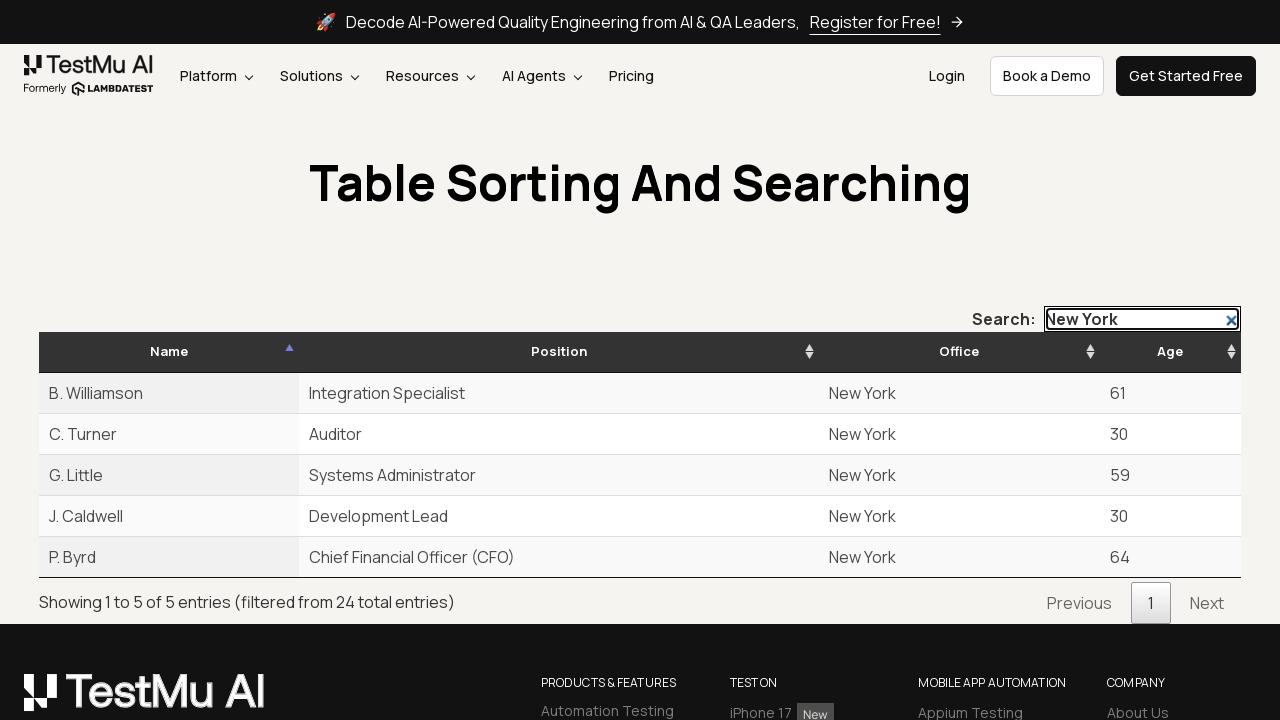

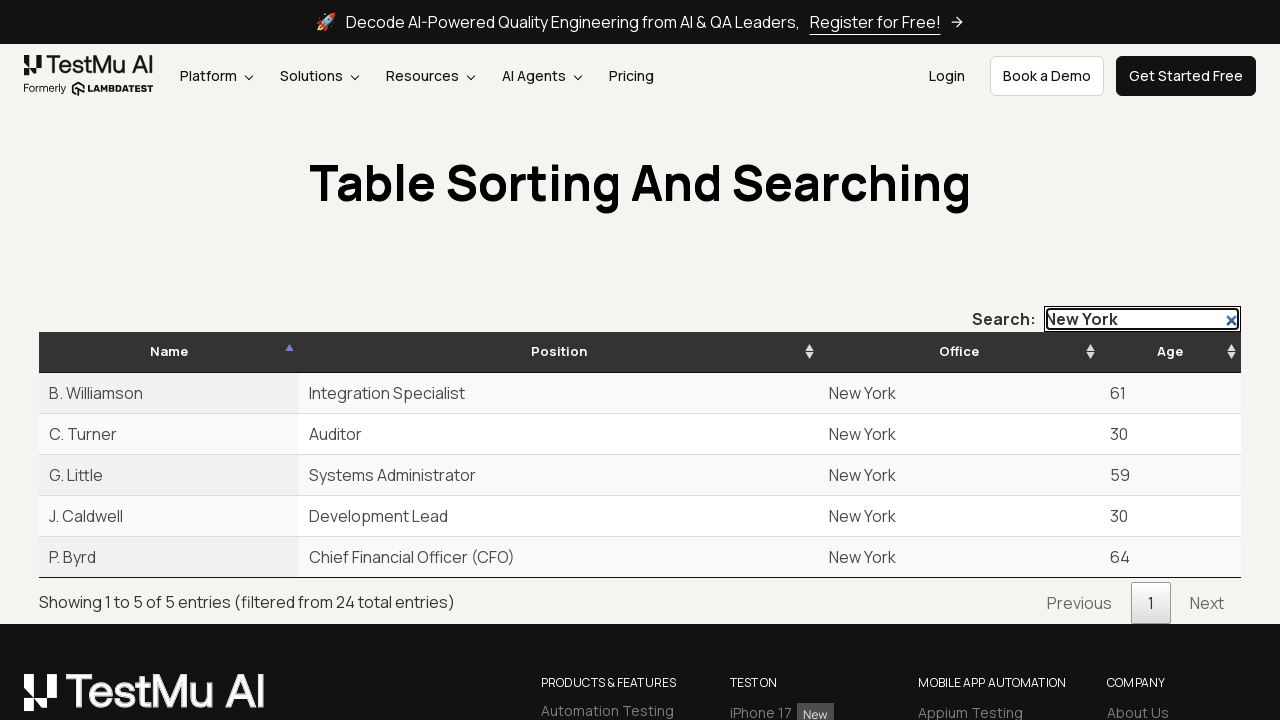